Navigates to the Abraxas website and verifies the page title matches expected value

Starting URL: http://www.abraxas.ch

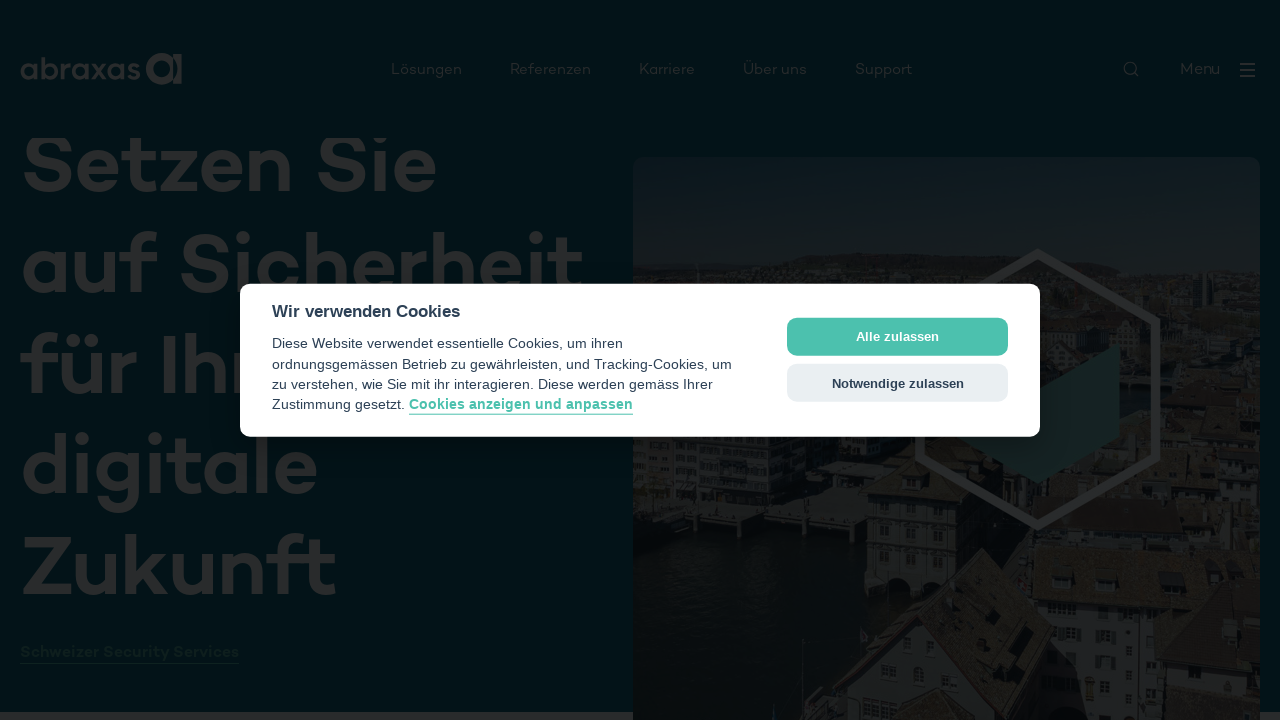

Waited for page to reach domcontentloaded state
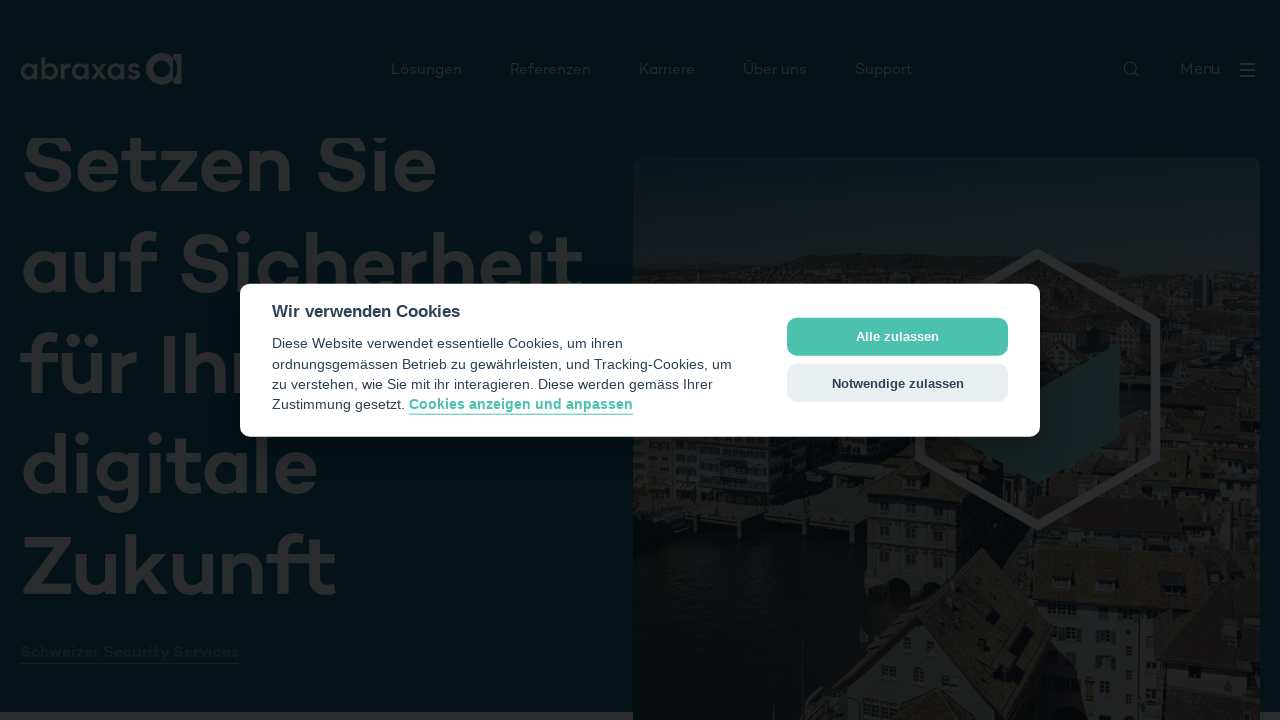

Verified page title is not None
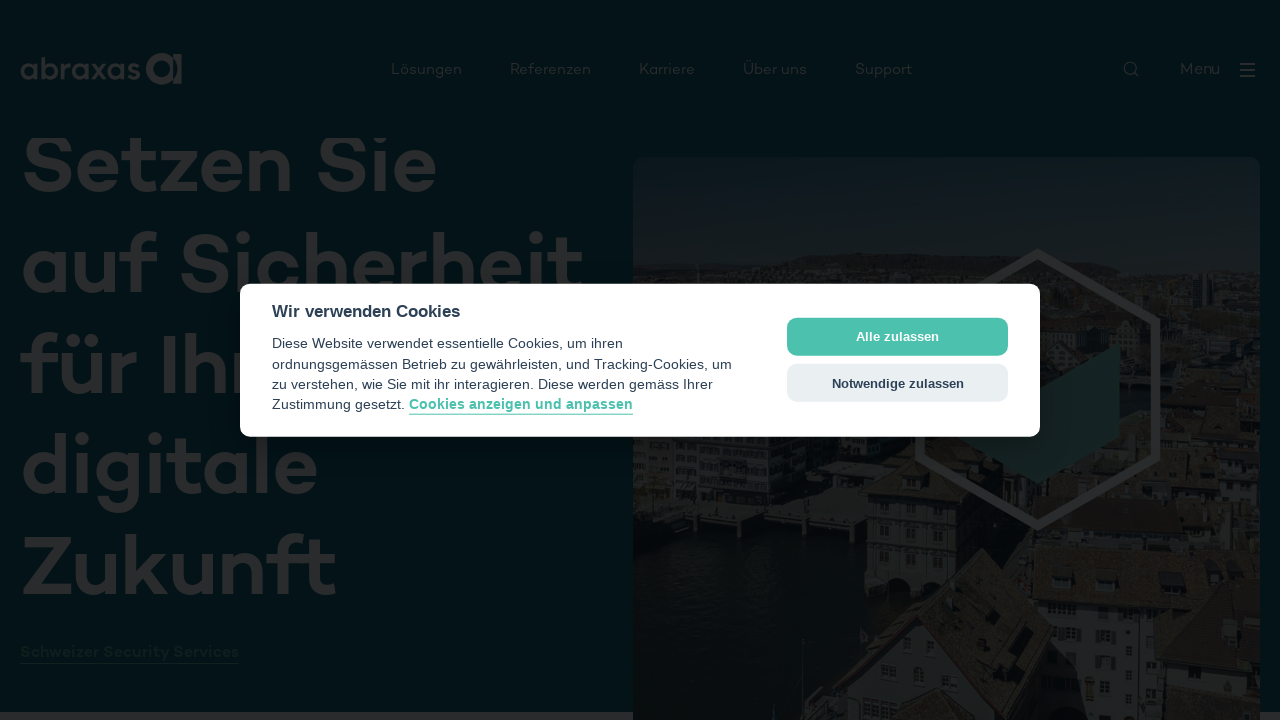

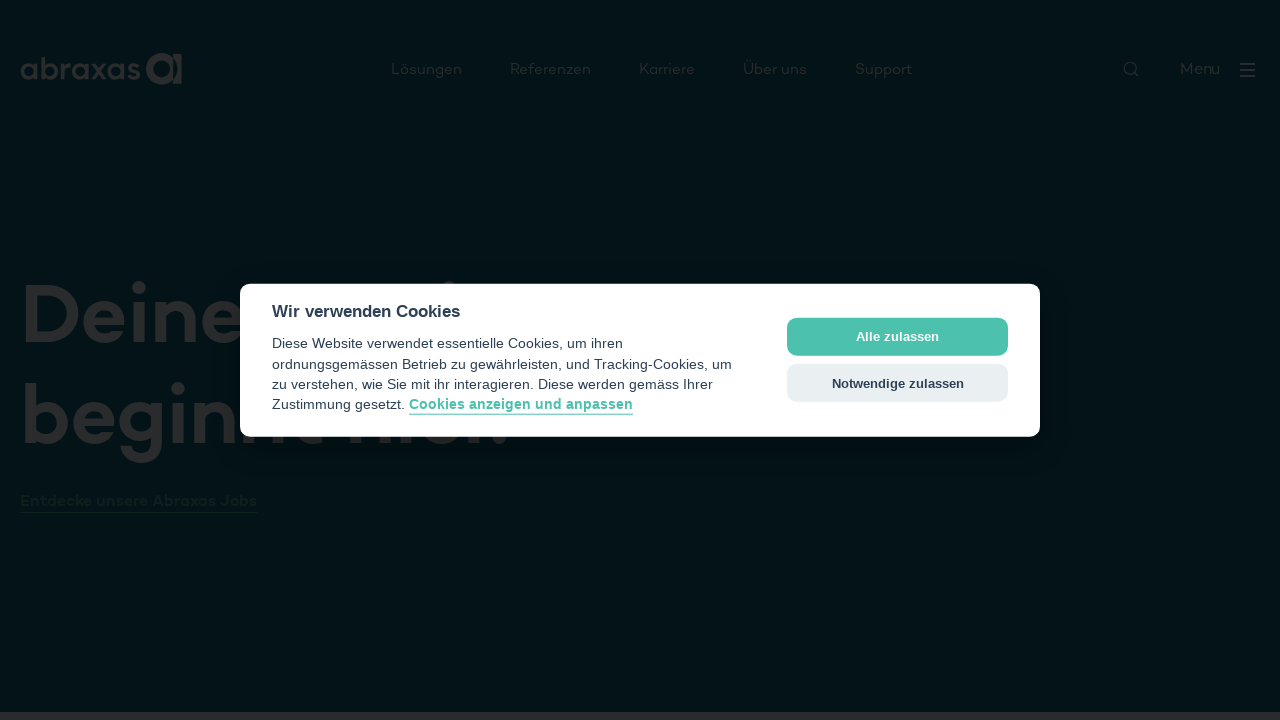